Tests switching between multiple browser windows by clicking a link that opens a new window, then switching between the original and new window to verify their titles.

Starting URL: https://the-internet.herokuapp.com/windows

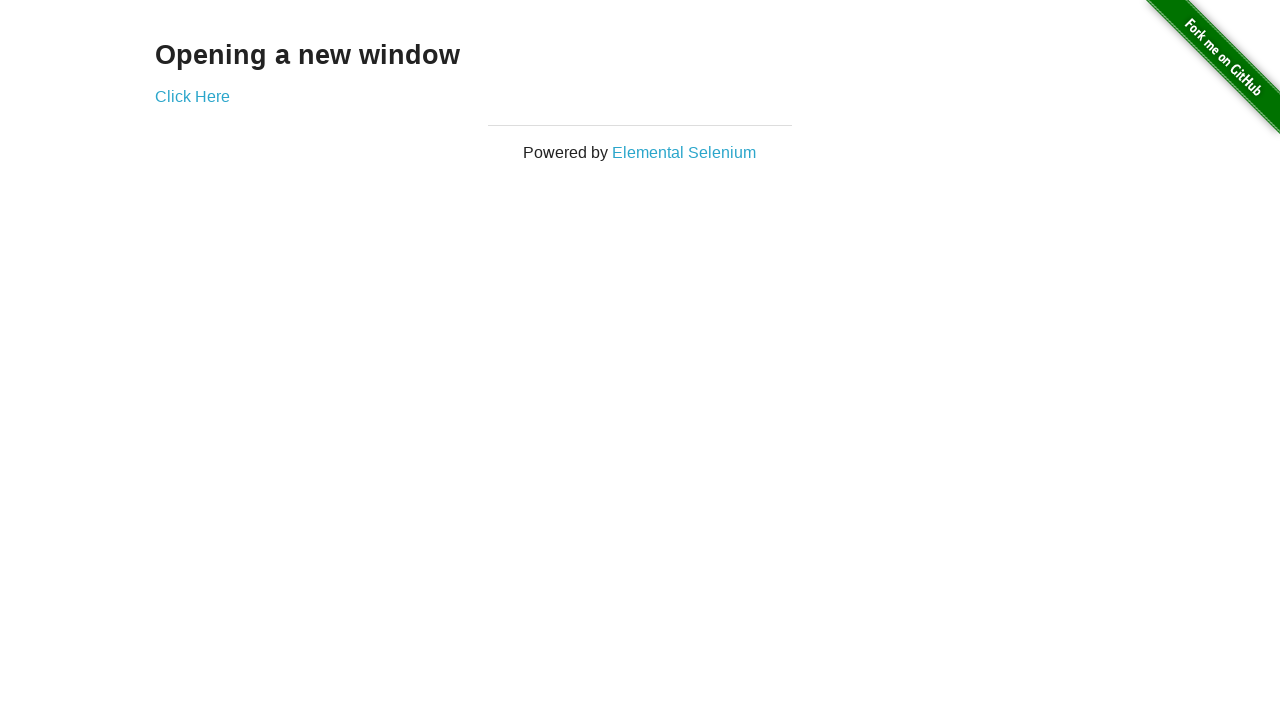

Clicked link to open new window at (192, 96) on .example a
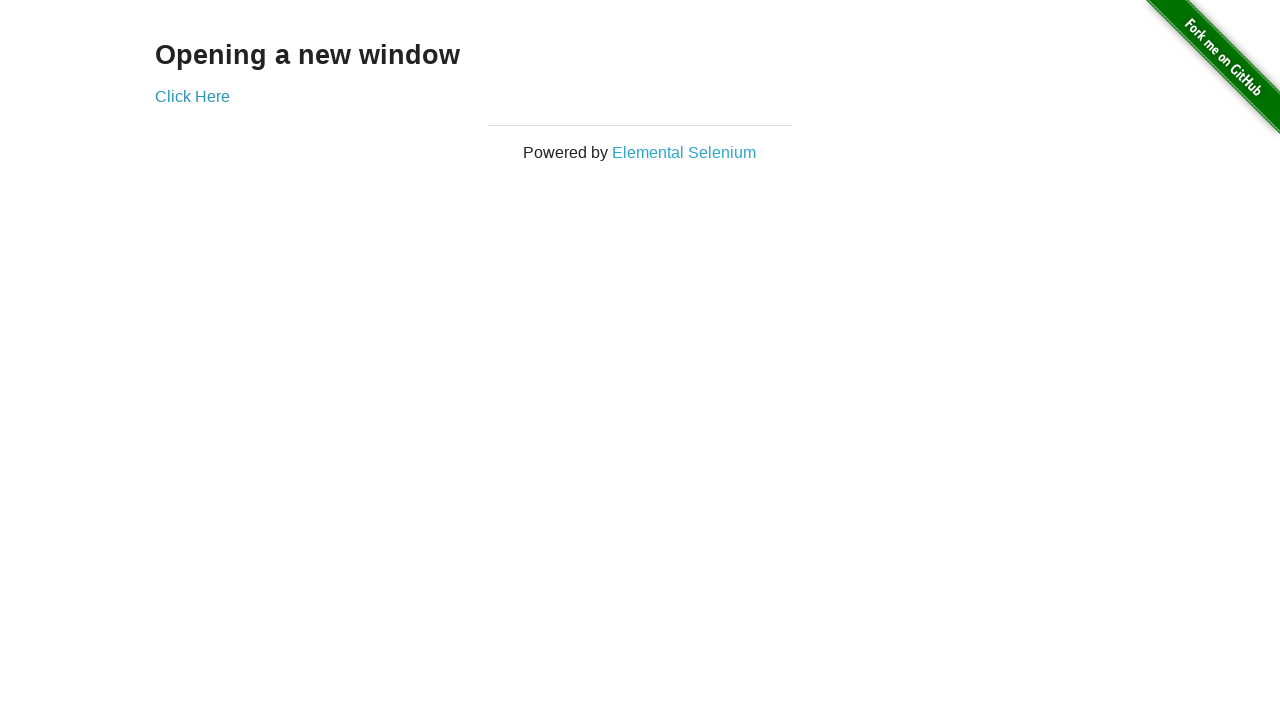

New window opened and captured
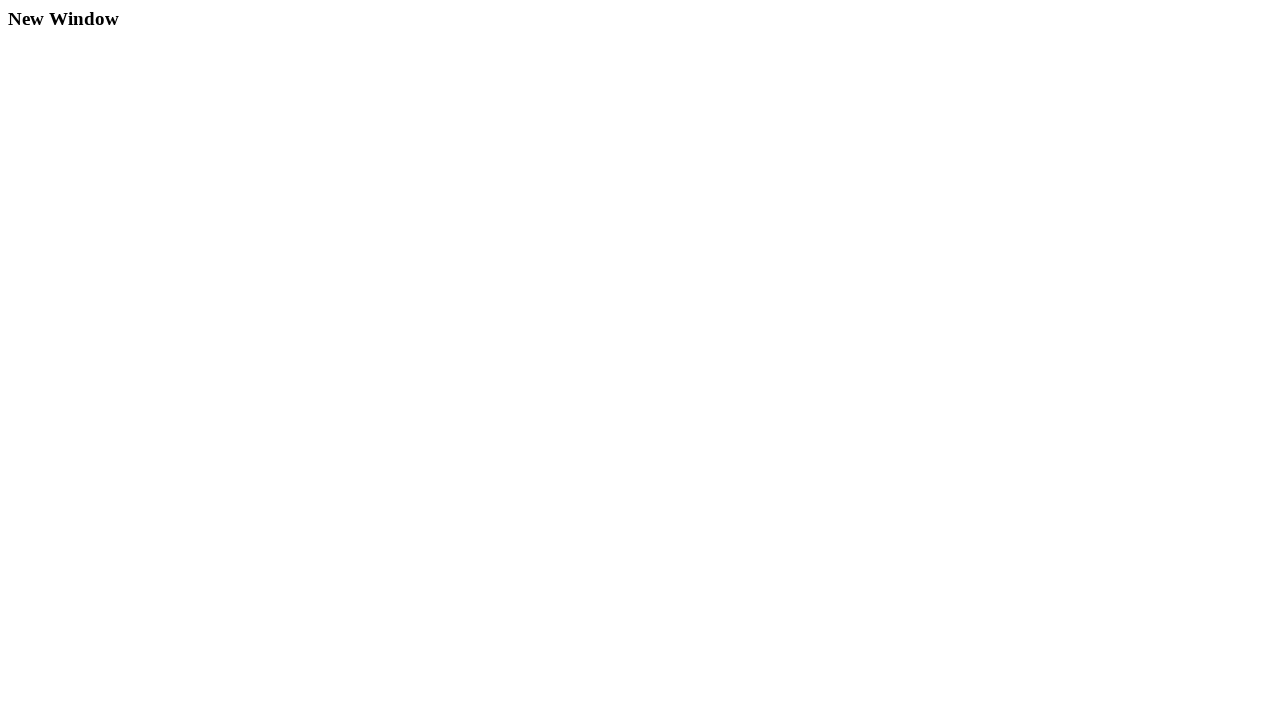

Verified original window title is 'The Internet'
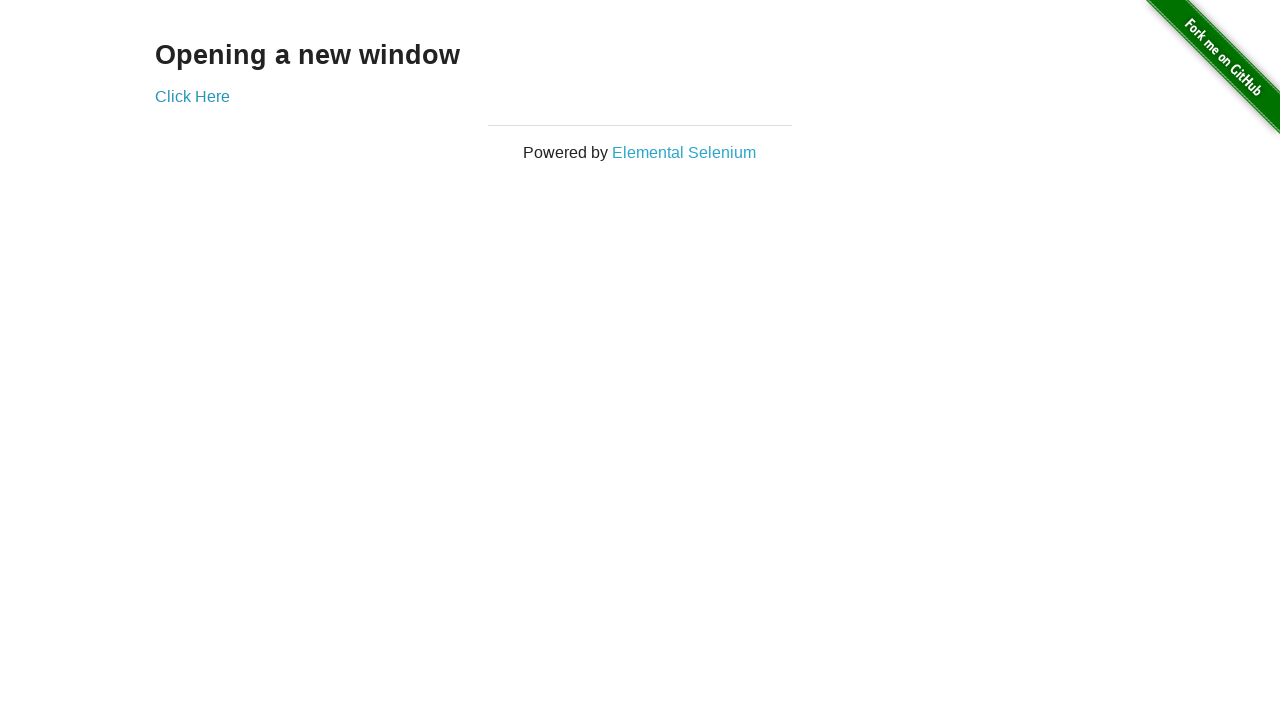

New page finished loading
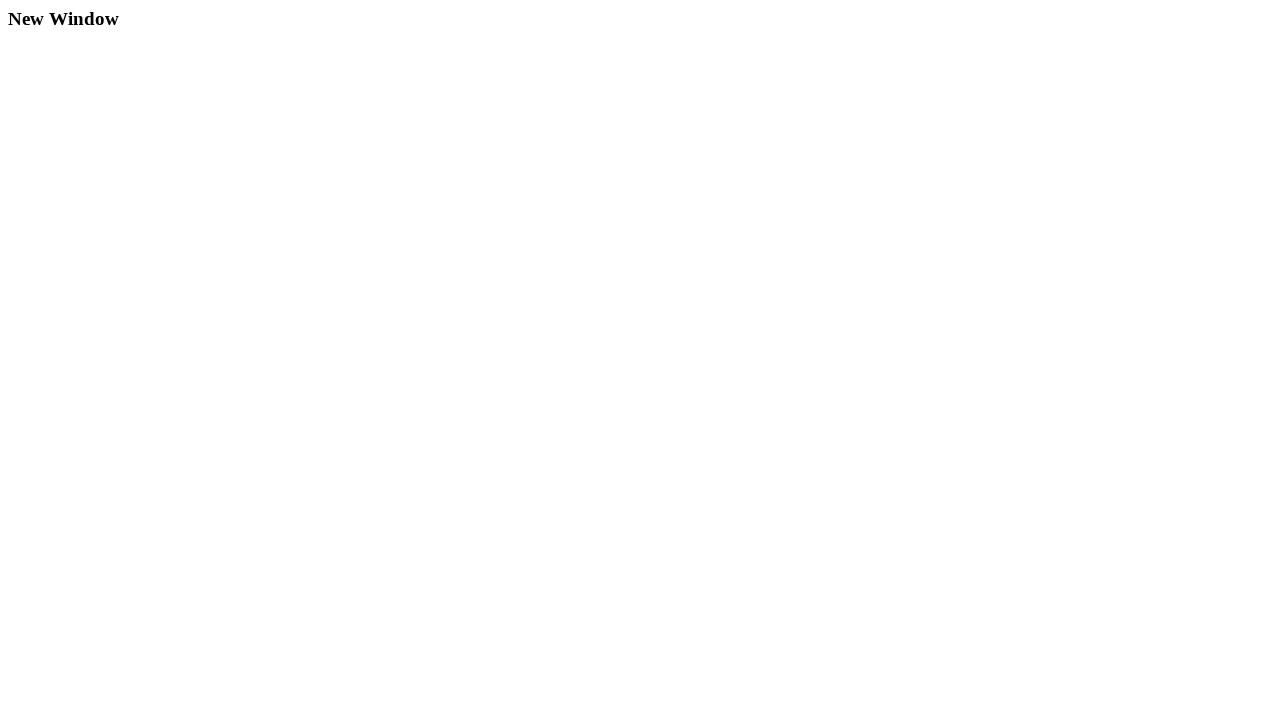

Verified new window title is 'New Window'
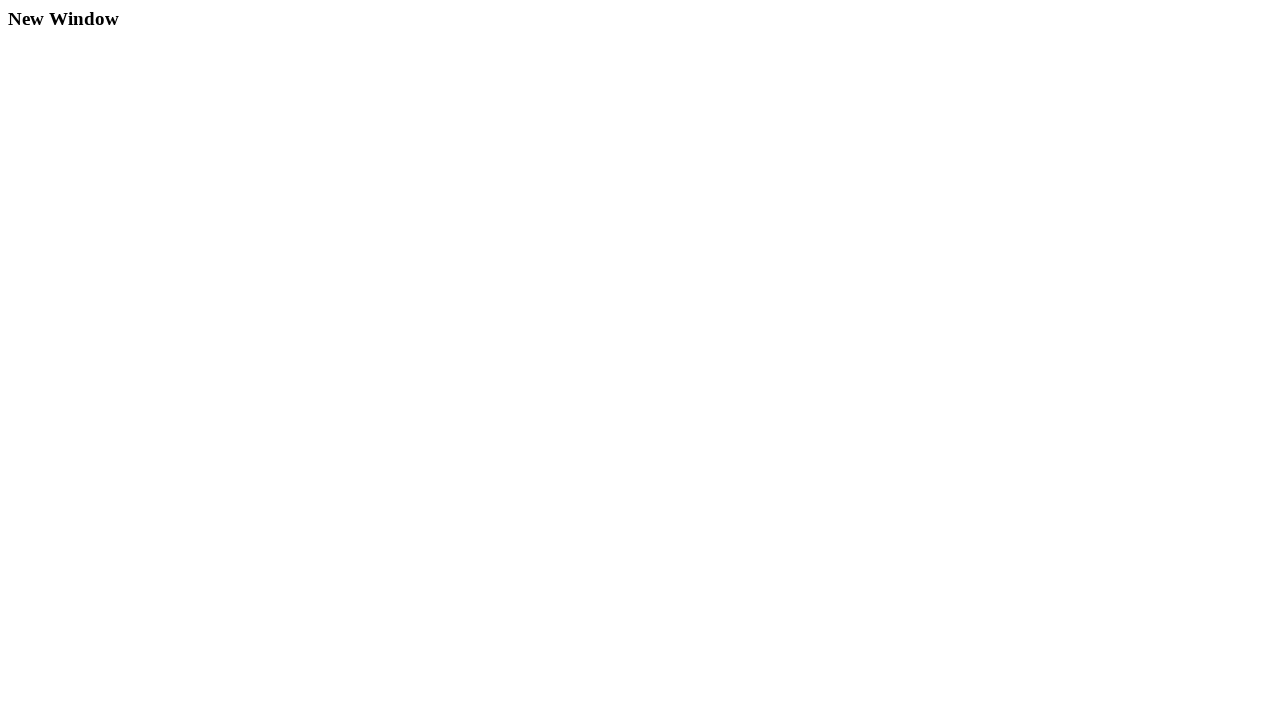

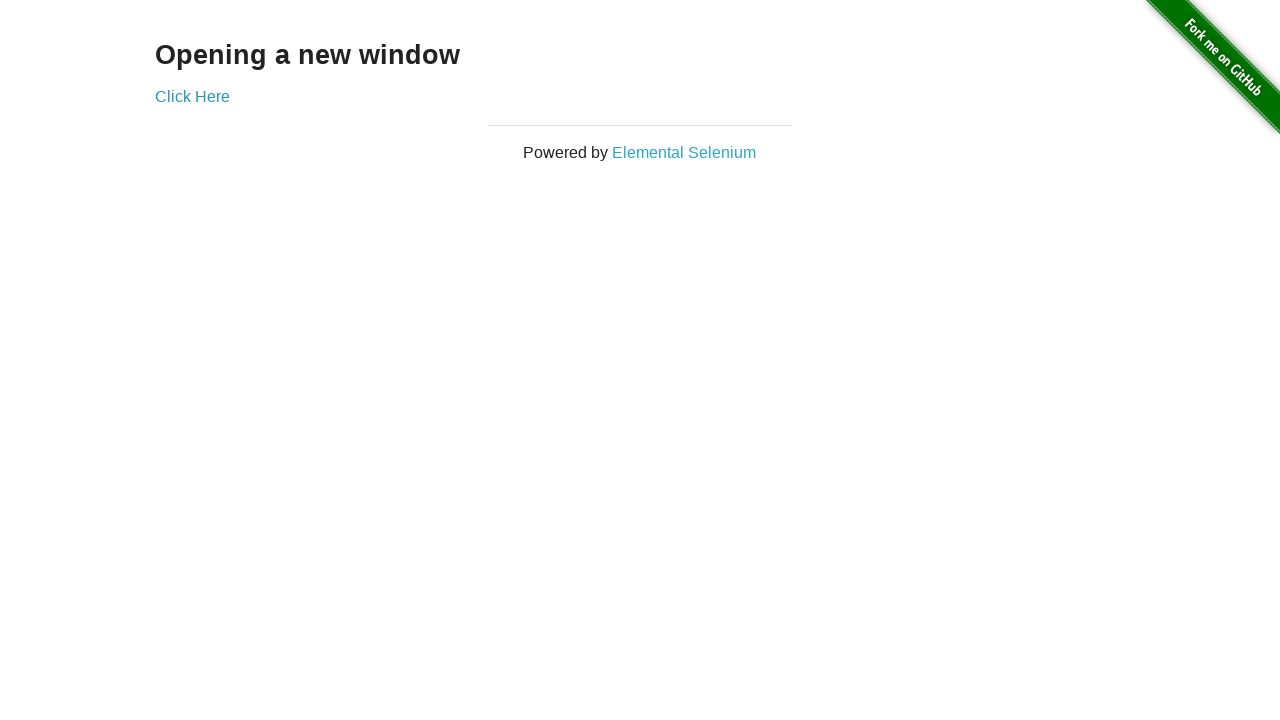